Tests that edits are cancelled when pressing Escape key

Starting URL: https://demo.playwright.dev/todomvc

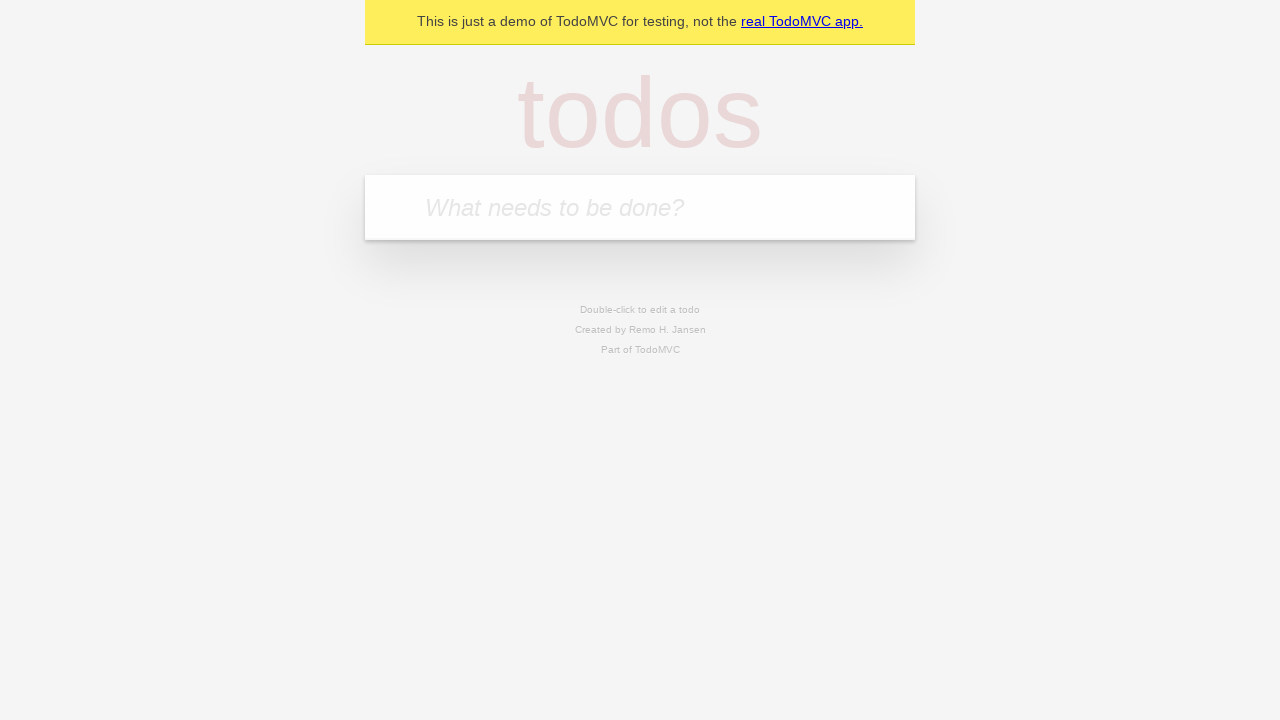

Filled first todo input with 'buy some cheese' on internal:attr=[placeholder="What needs to be done?"i]
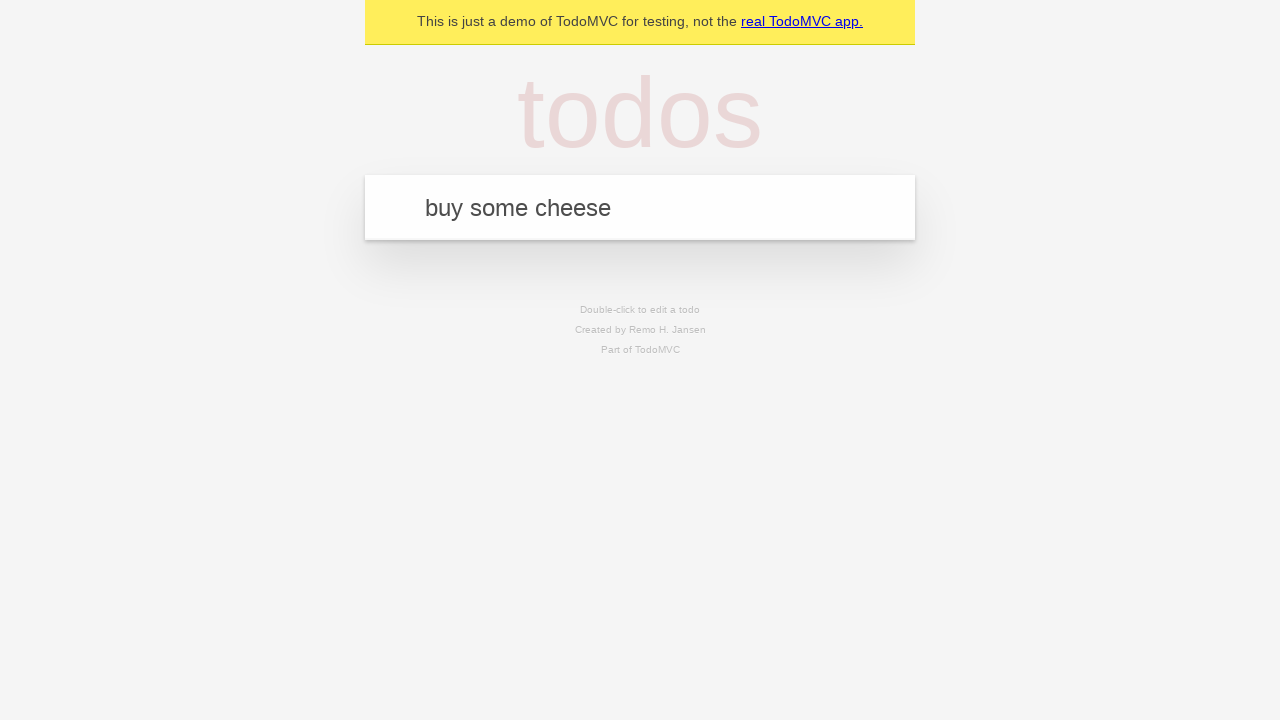

Pressed Enter to create first todo on internal:attr=[placeholder="What needs to be done?"i]
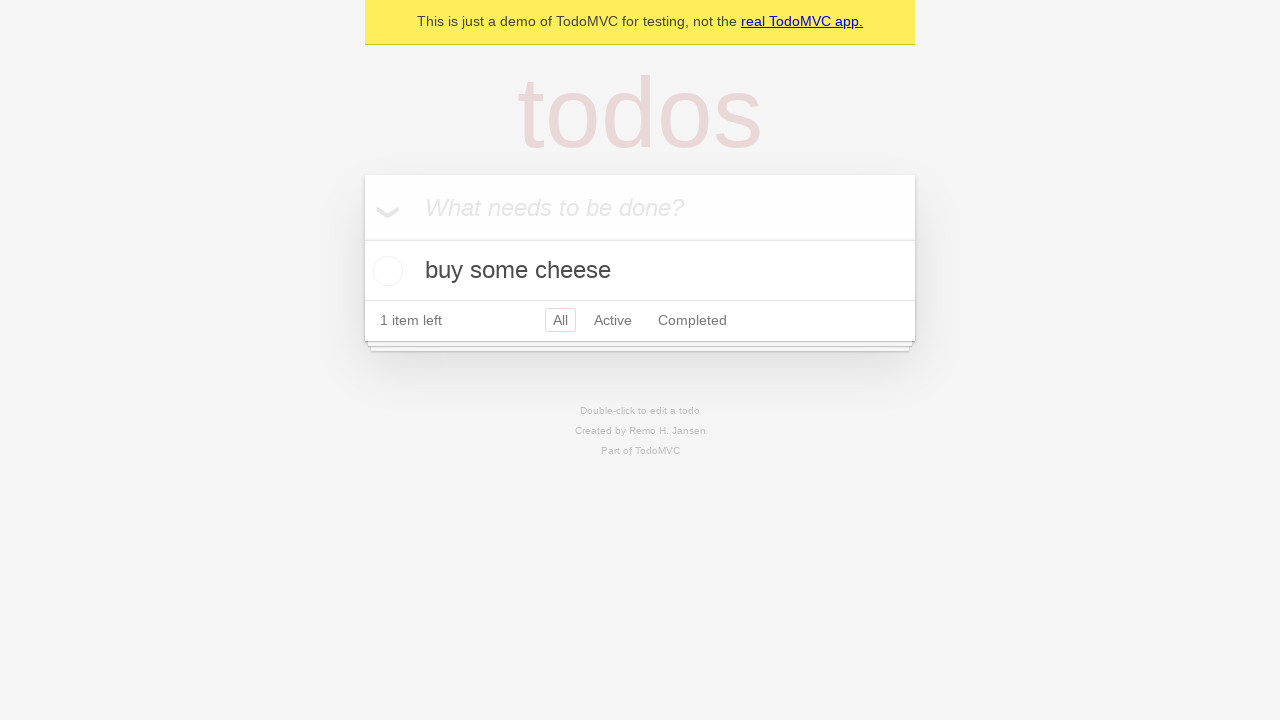

Filled second todo input with 'feed the cat' on internal:attr=[placeholder="What needs to be done?"i]
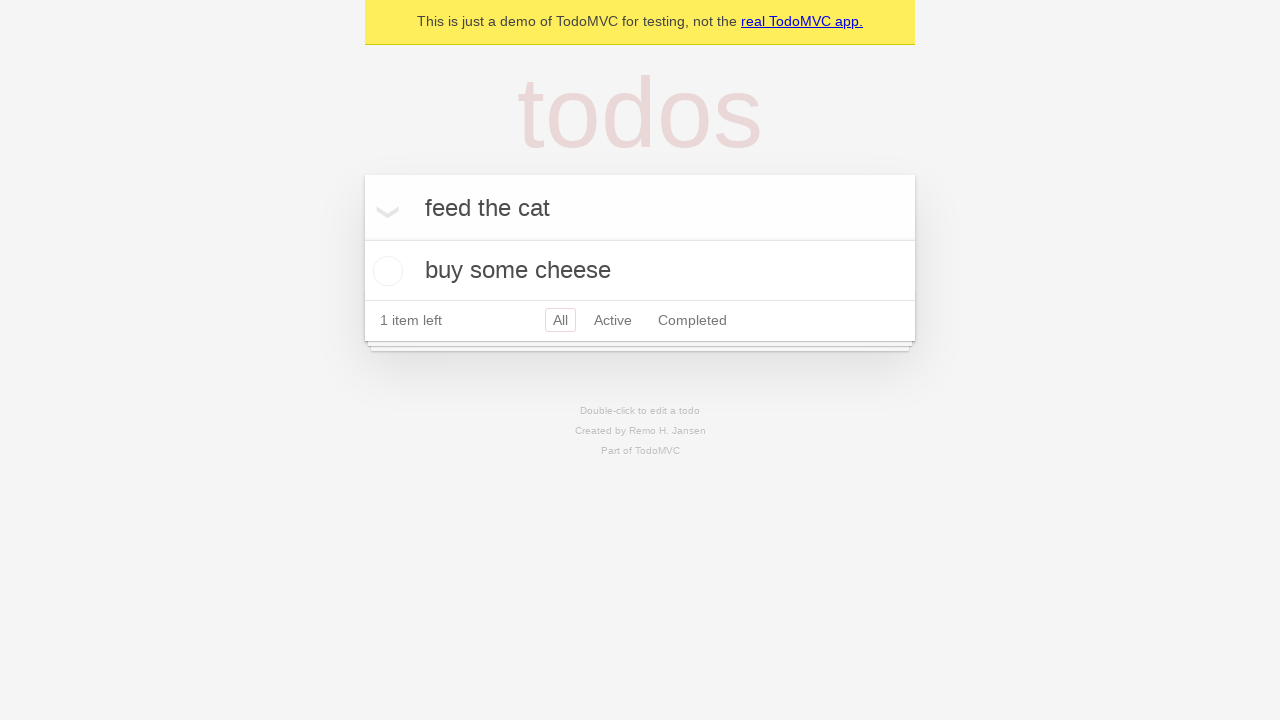

Pressed Enter to create second todo on internal:attr=[placeholder="What needs to be done?"i]
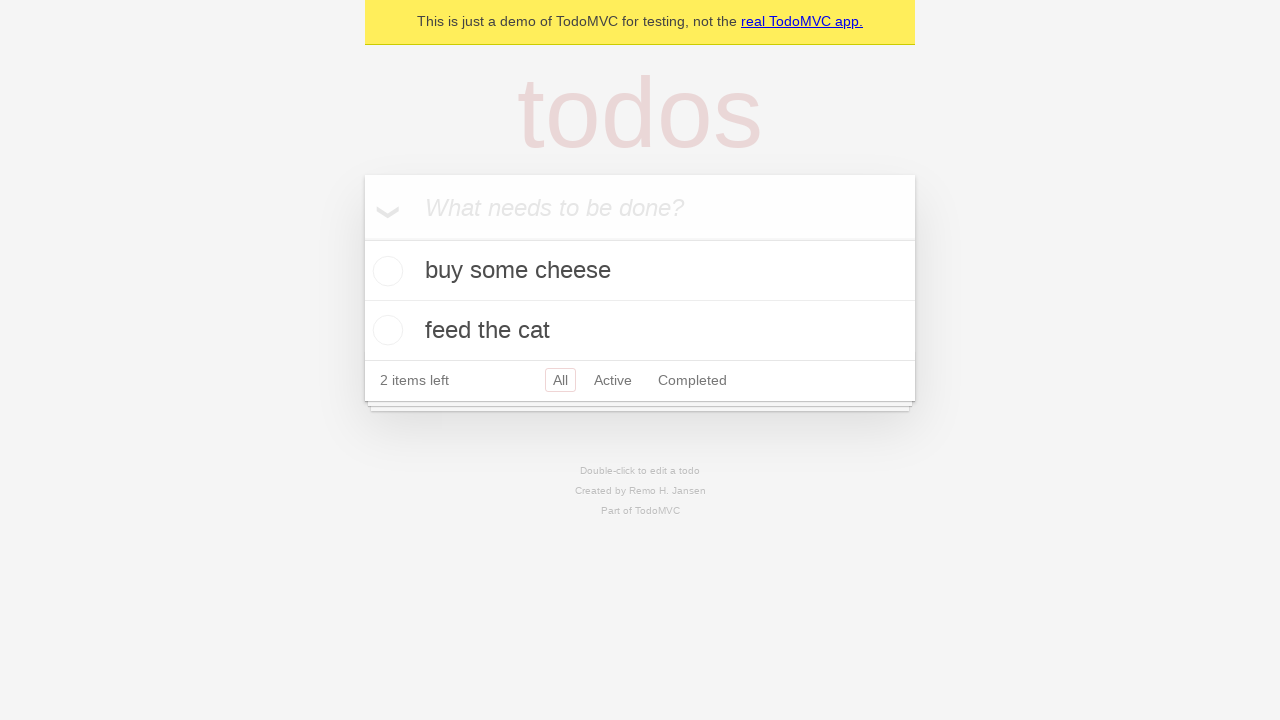

Filled third todo input with 'book a doctors appointment' on internal:attr=[placeholder="What needs to be done?"i]
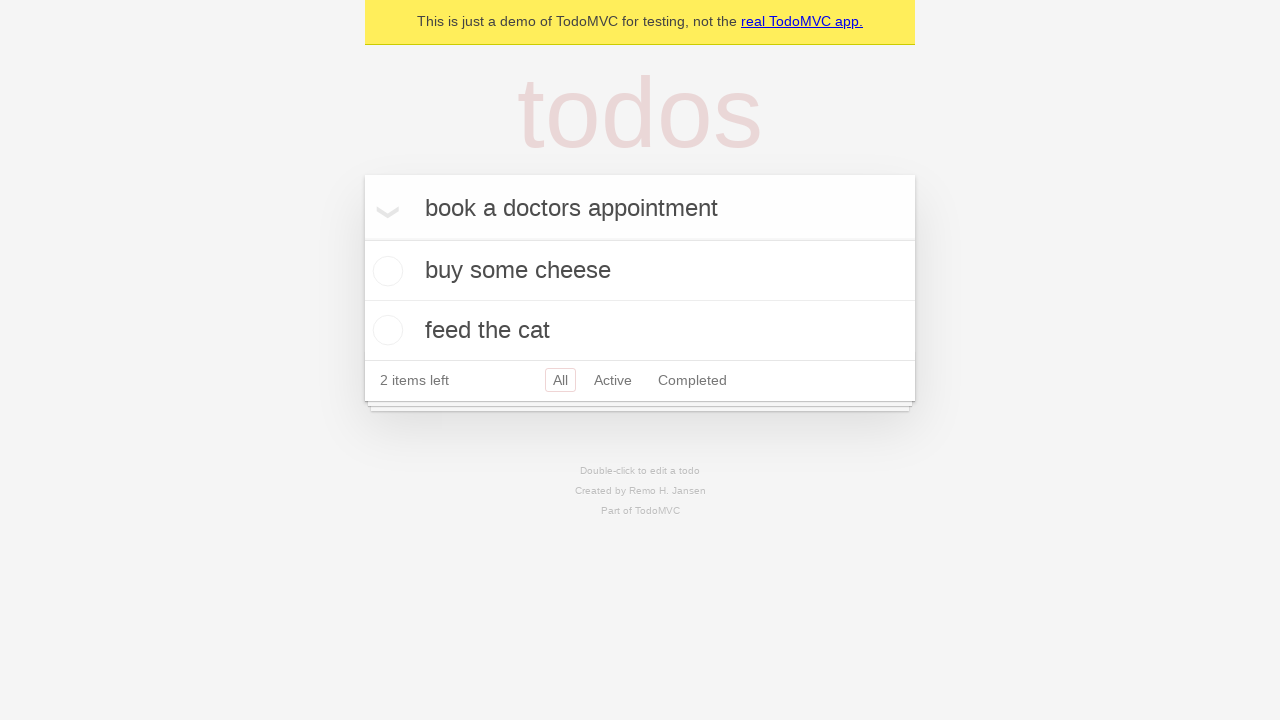

Pressed Enter to create third todo on internal:attr=[placeholder="What needs to be done?"i]
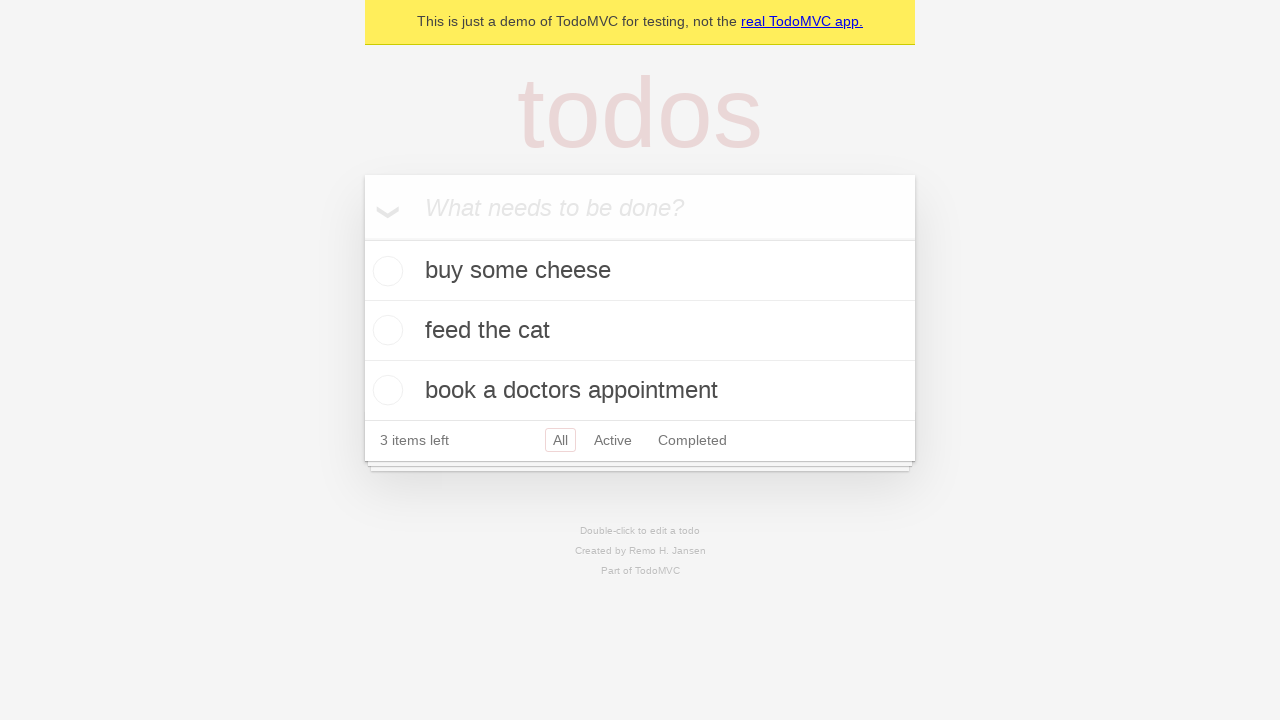

Double-clicked second todo item to enter edit mode at (640, 331) on internal:testid=[data-testid="todo-item"s] >> nth=1
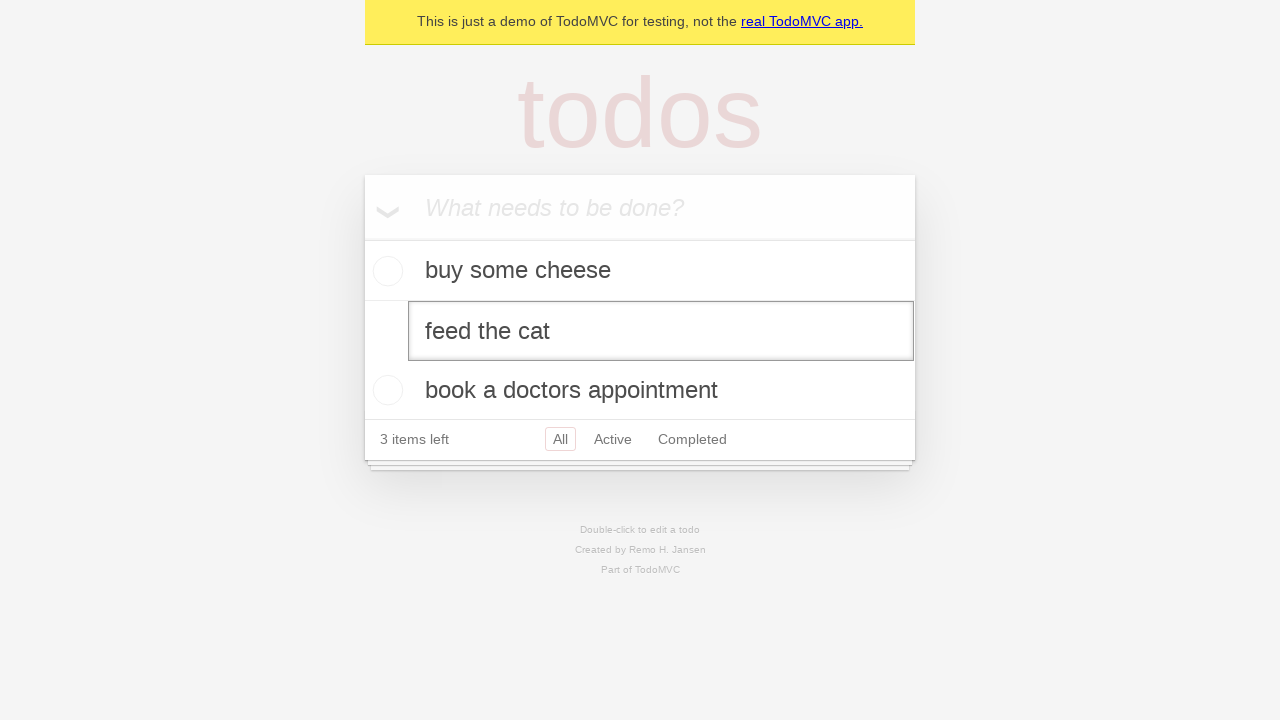

Changed edit text to 'buy some sausages' on internal:testid=[data-testid="todo-item"s] >> nth=1 >> internal:role=textbox[nam
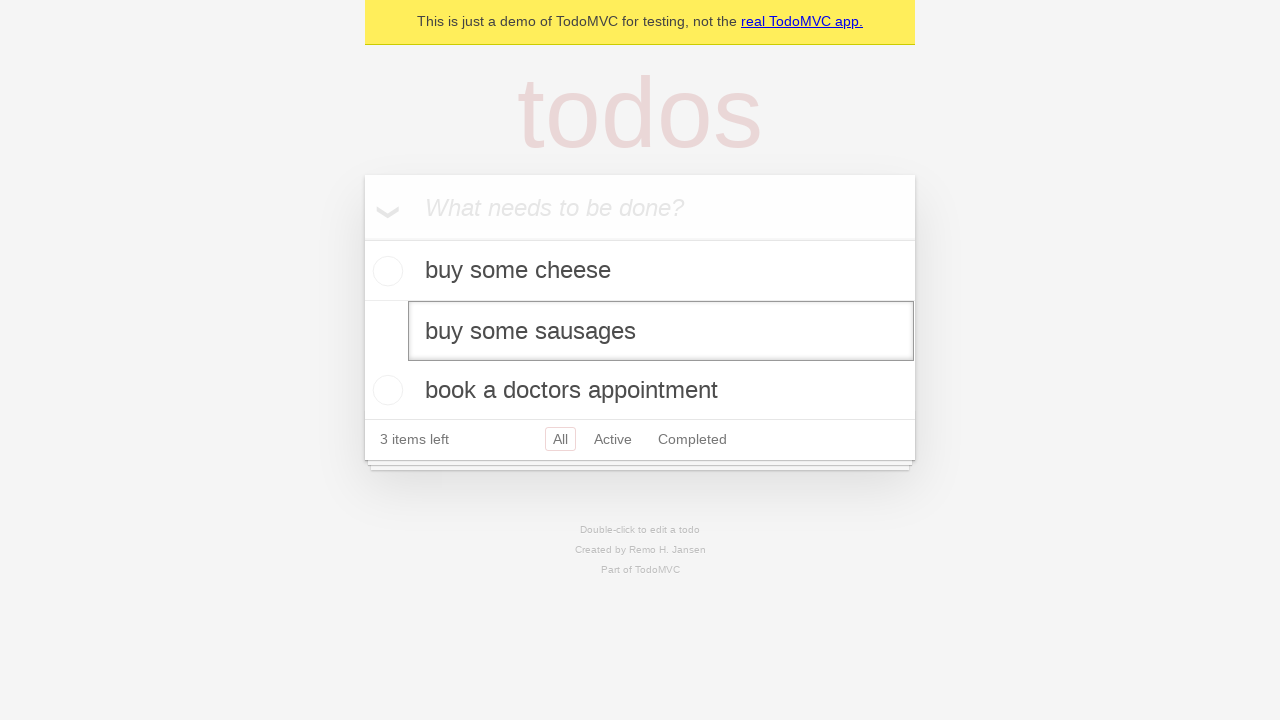

Pressed Escape to cancel edits and revert to original text on internal:testid=[data-testid="todo-item"s] >> nth=1 >> internal:role=textbox[nam
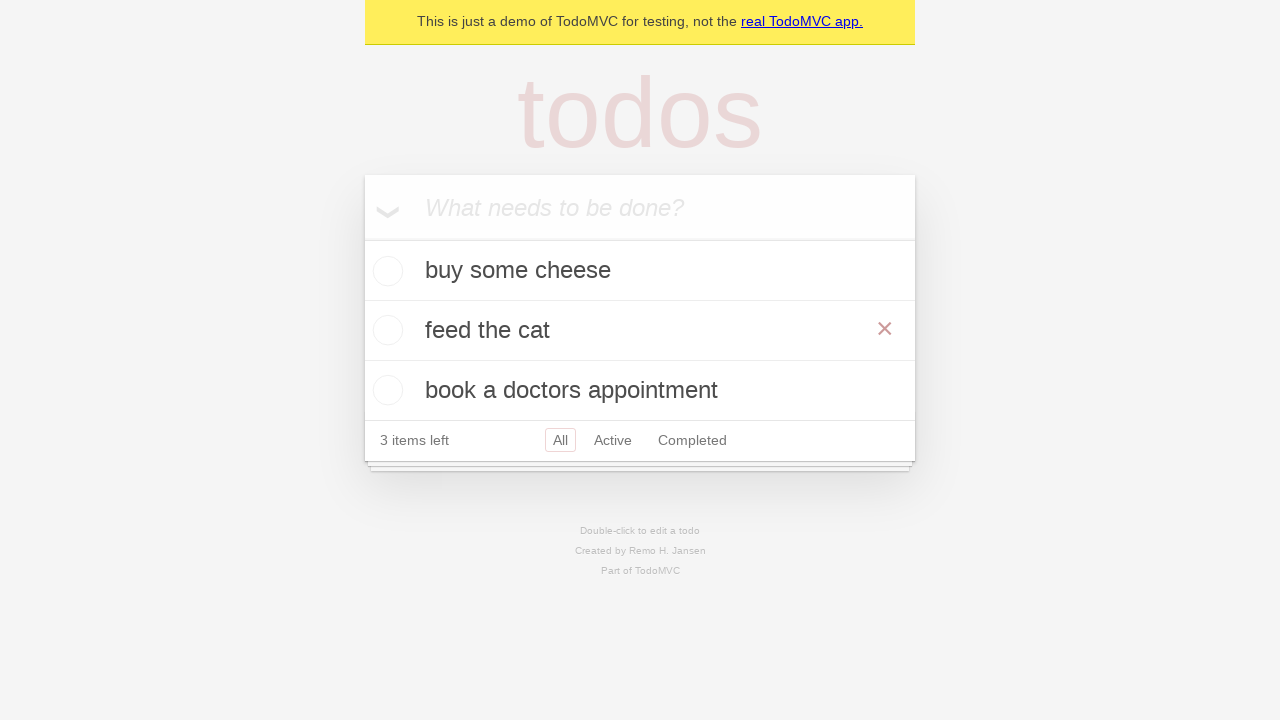

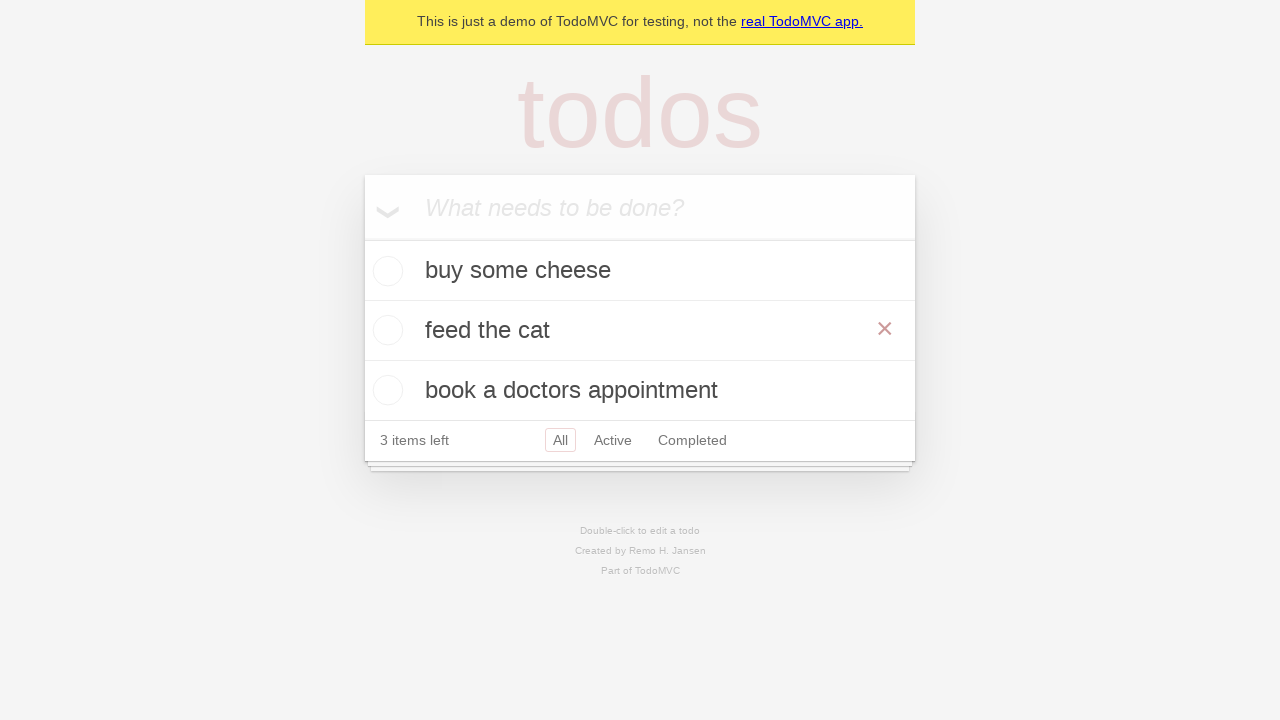